Tests drag and drop functionality on jQueryUI demo page by dragging an element and dropping it onto a target area within an iframe

Starting URL: https://jqueryui.com/droppable/

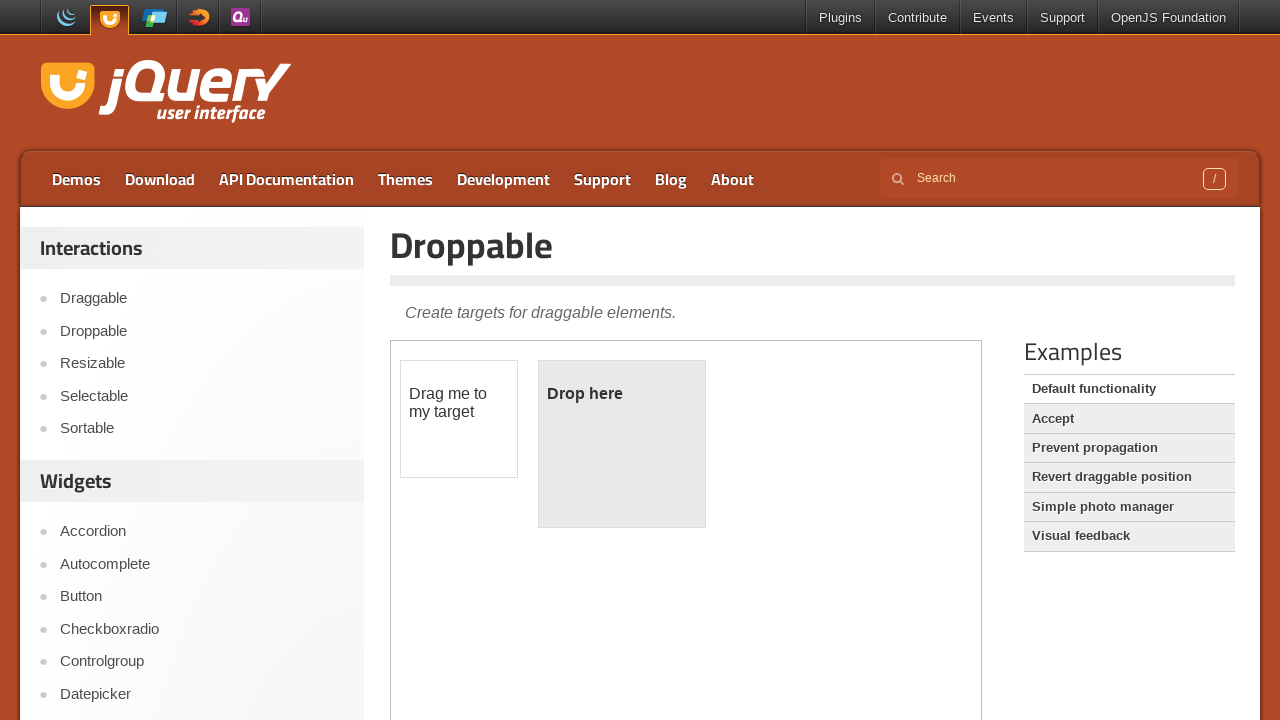

Navigated to jQueryUI droppable demo page
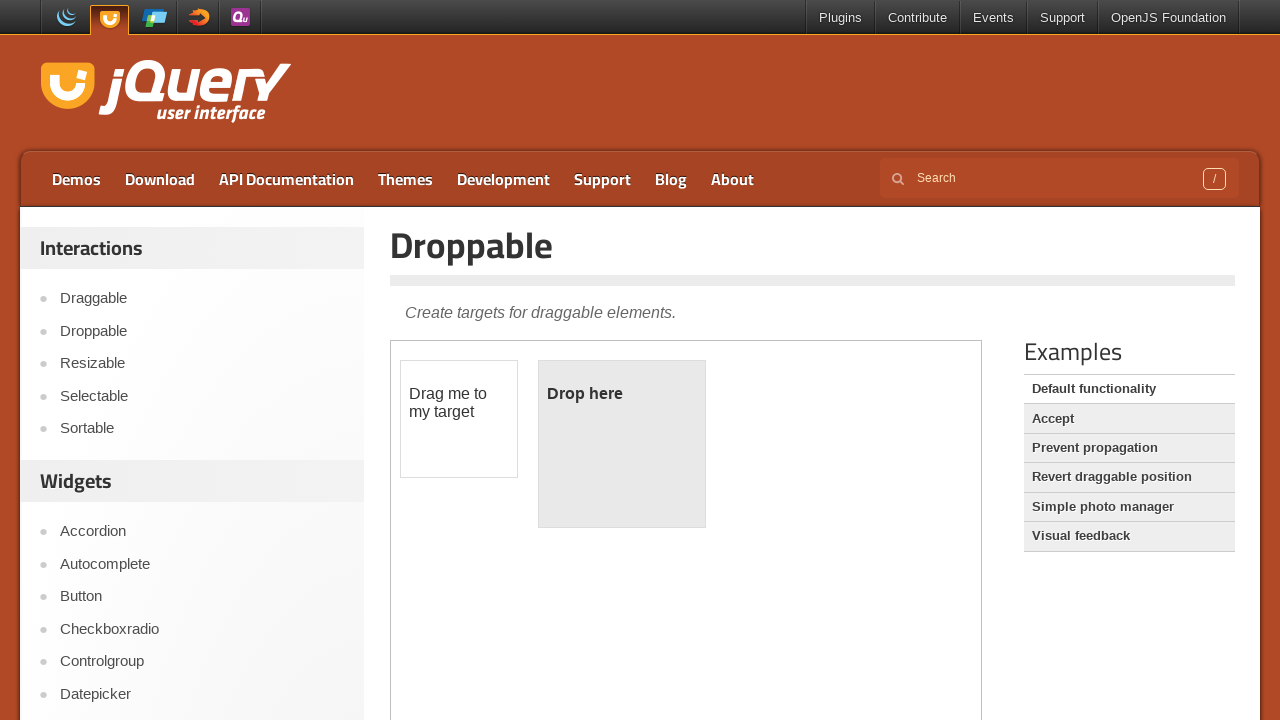

Located the iframe containing drag and drop elements
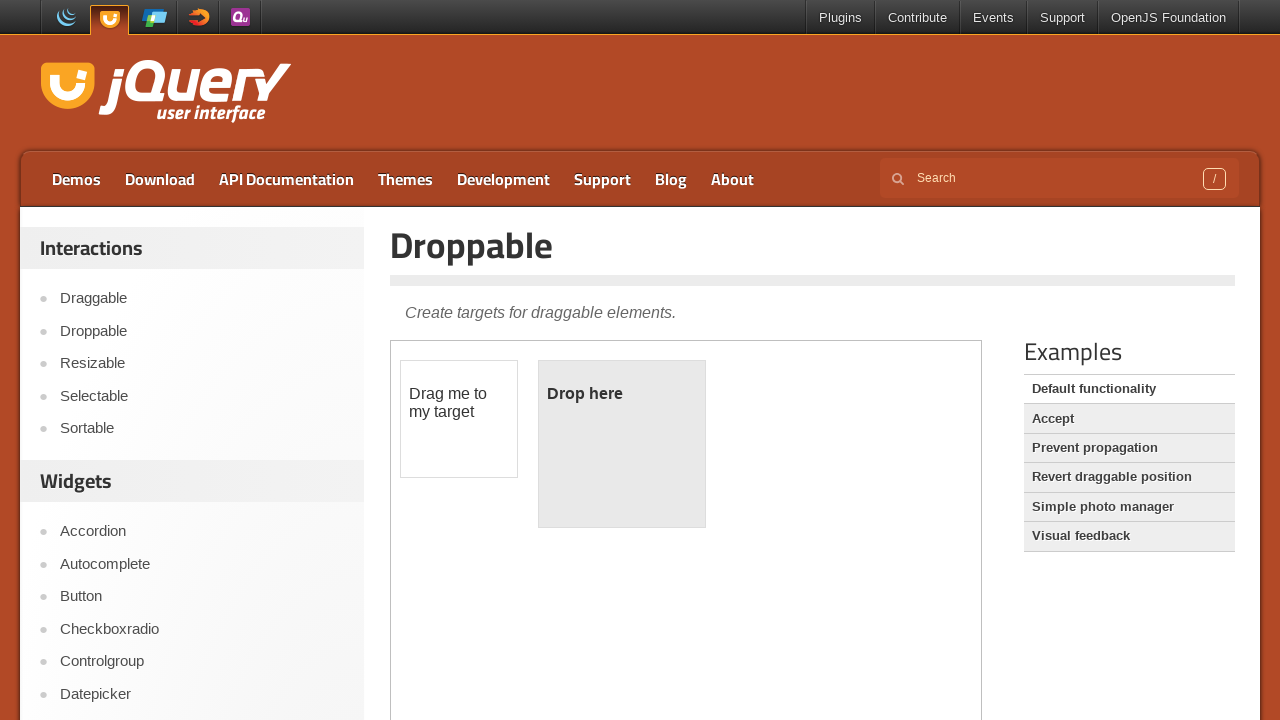

Located the draggable element within the iframe
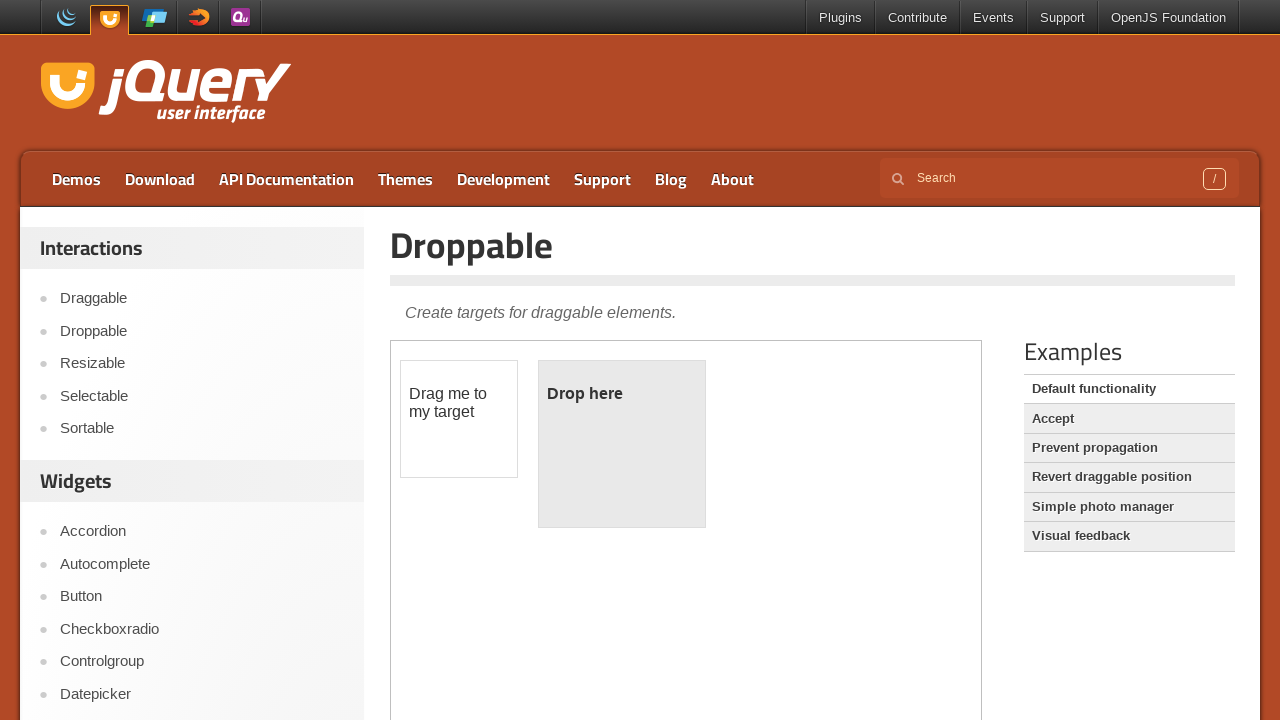

Located the droppable target element within the iframe
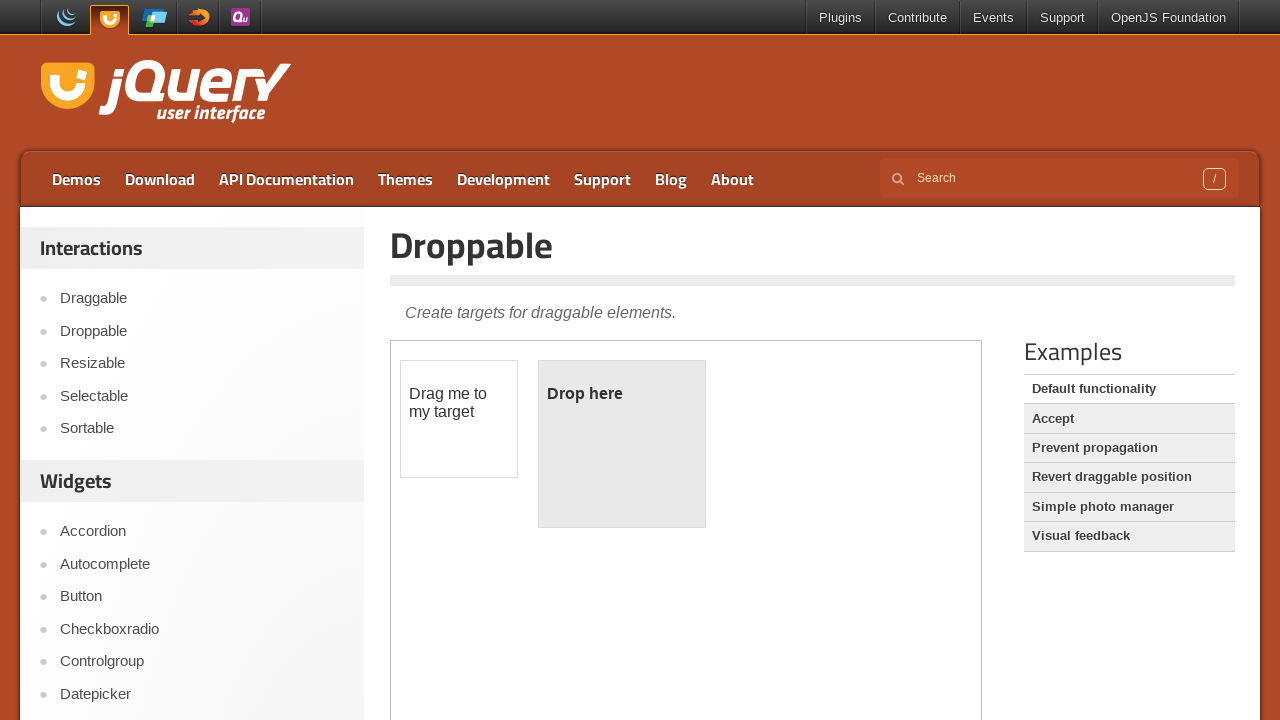

Dragged the draggable element and dropped it onto the droppable target at (622, 444)
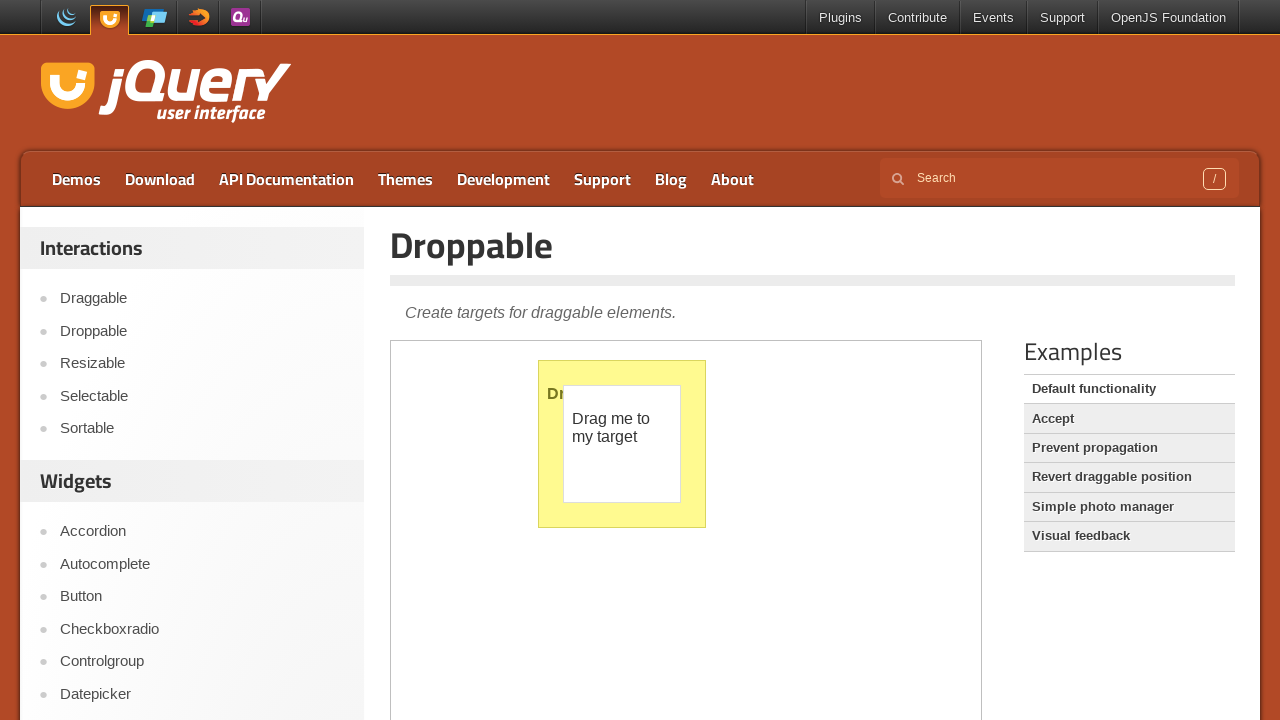

Verified that the droppable element is visible after drag and drop action
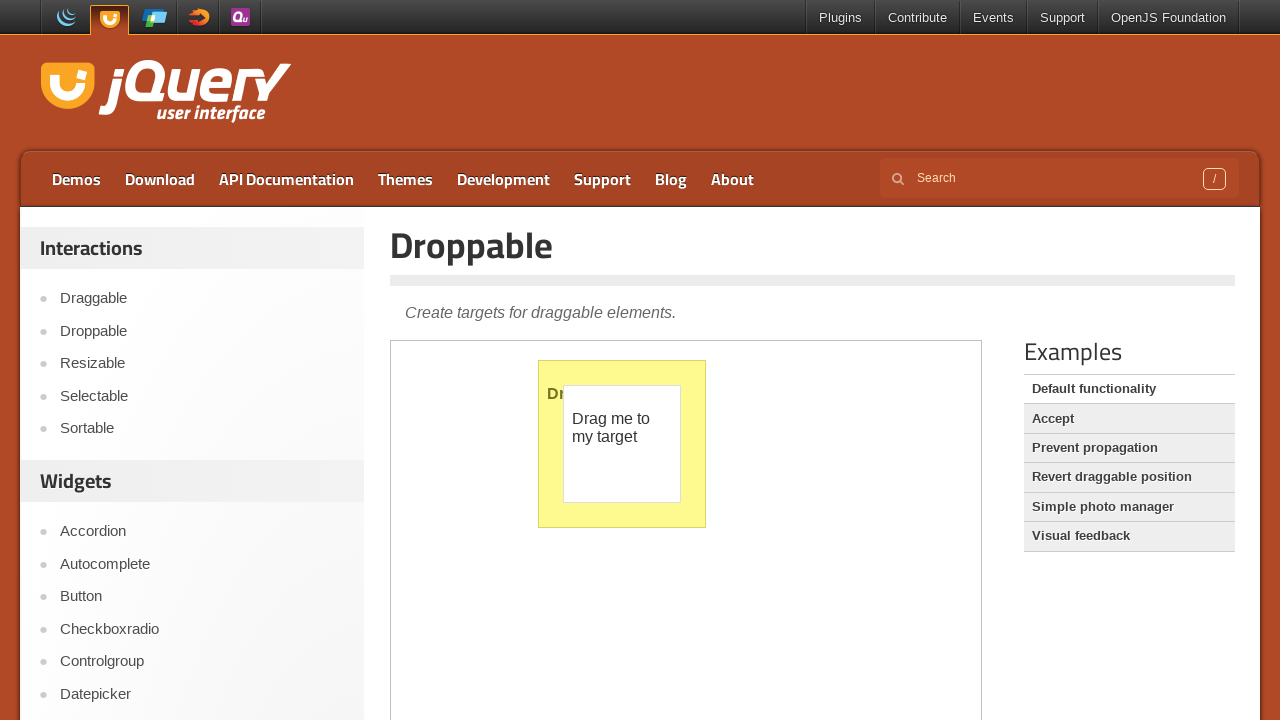

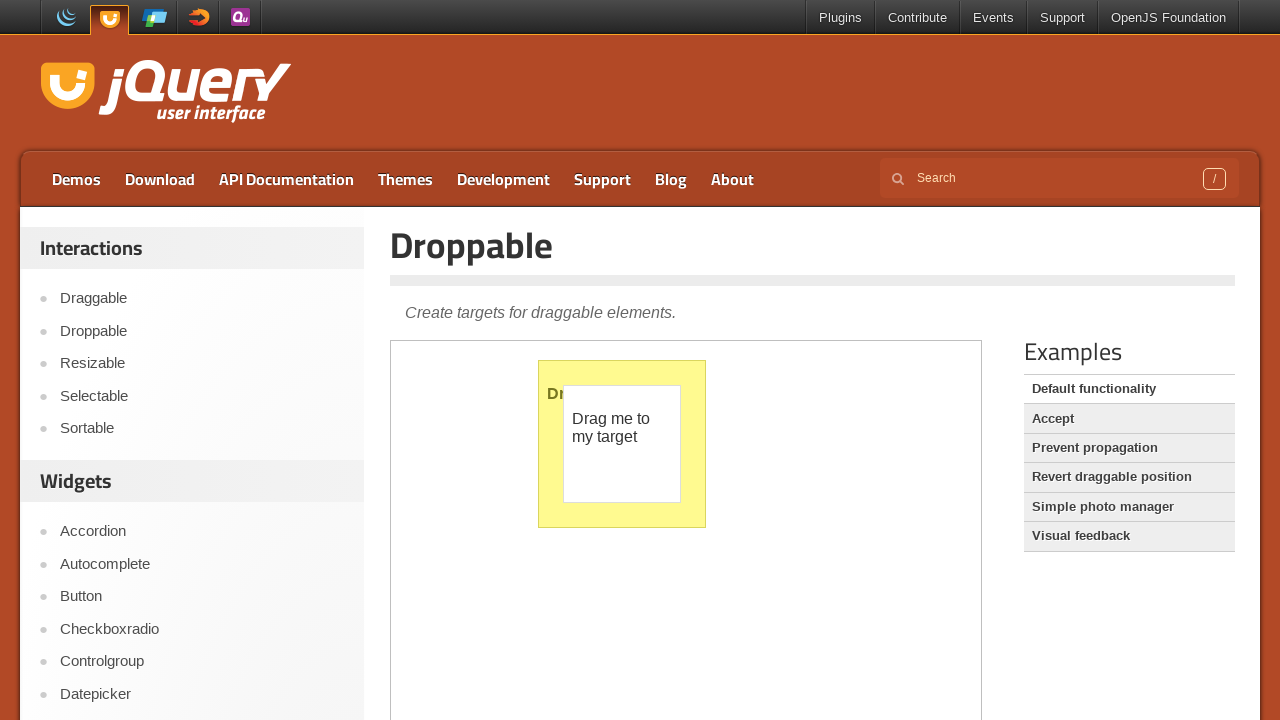